Tests JavaScript prompt dialog by triggering it, entering text, accepting it, and verifying the entered text appears in the result

Starting URL: https://the-internet.herokuapp.com/javascript_alerts

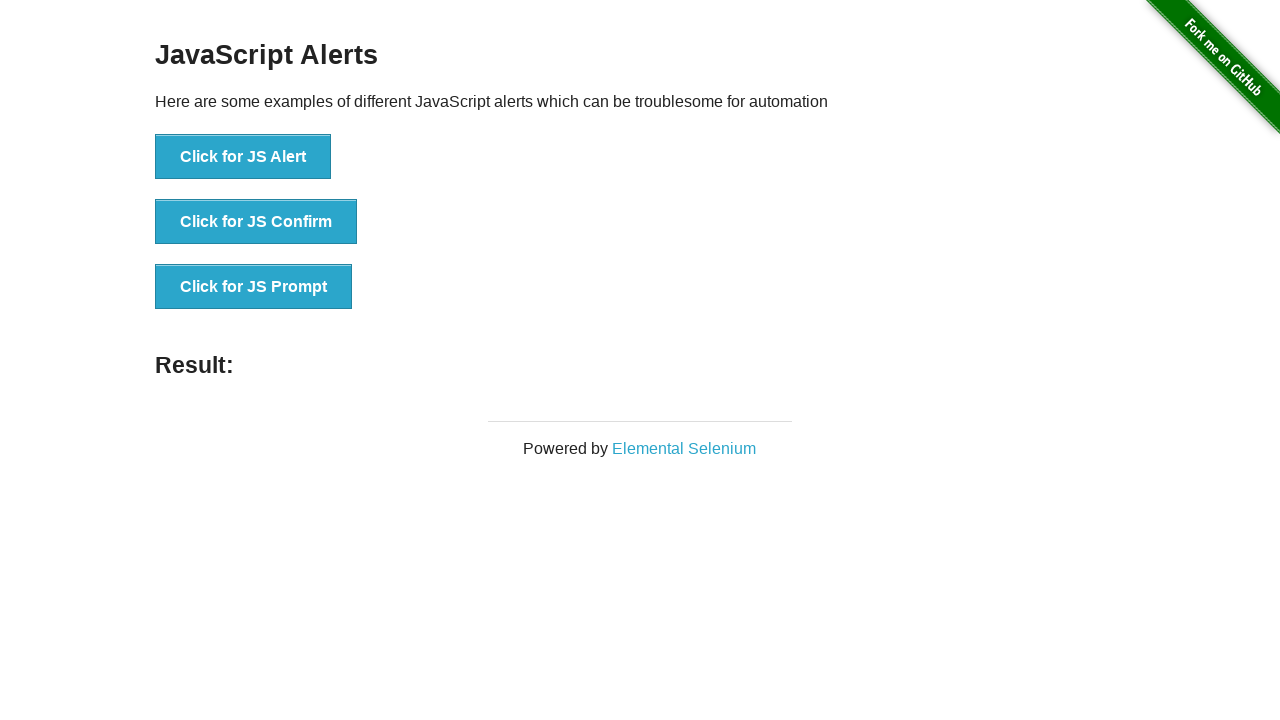

Set up dialog handler to accept prompt with text 'TestWebDriverJSAlerts'
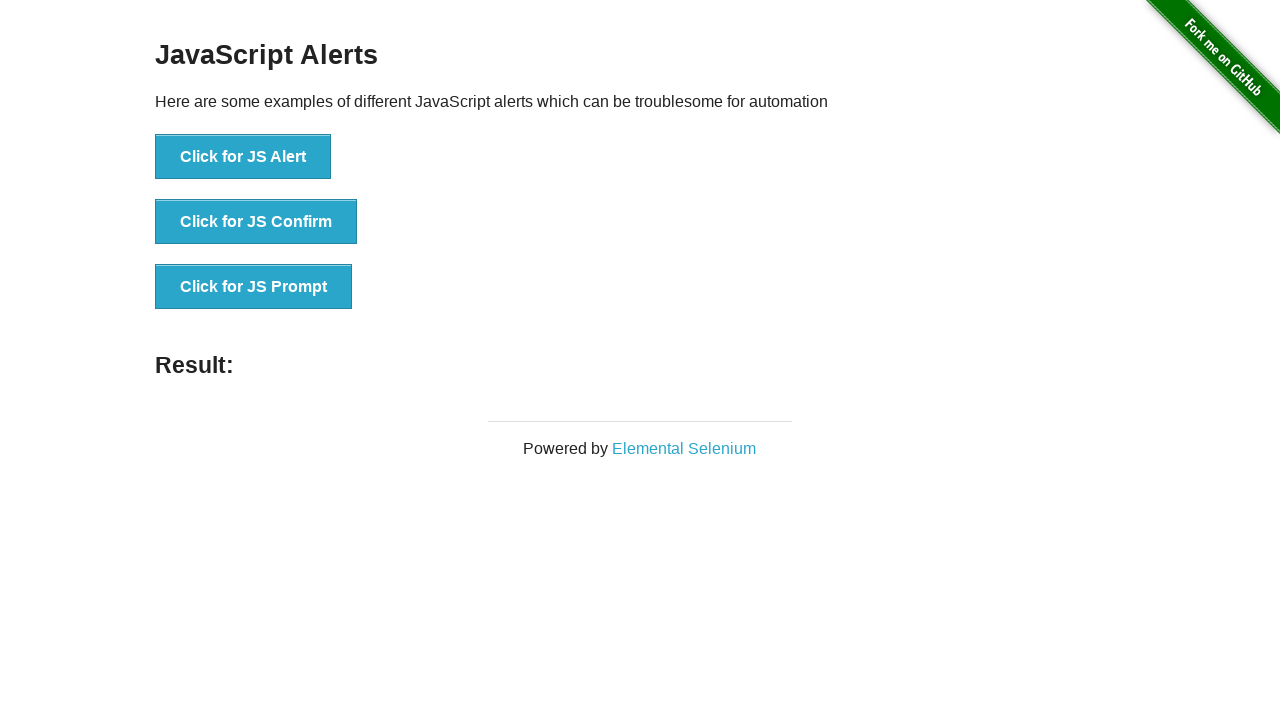

Clicked button to trigger JavaScript prompt dialog at (254, 287) on [onclick='jsPrompt()']
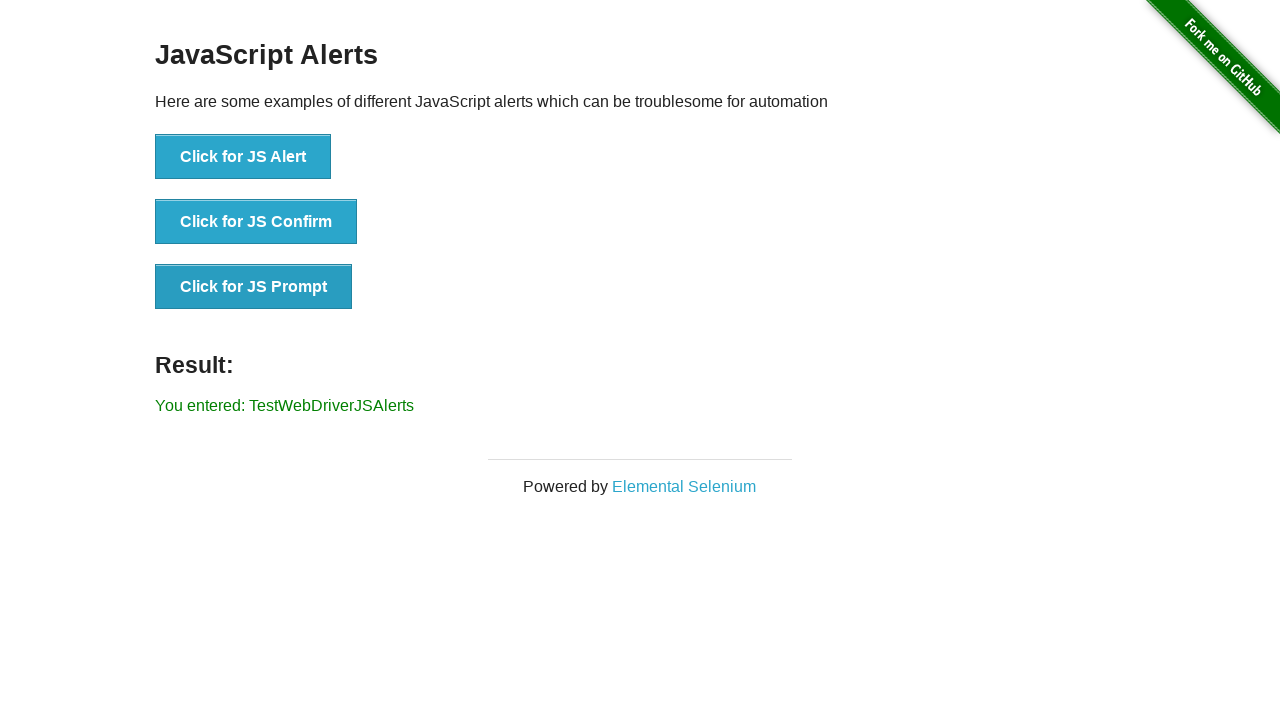

Waited for result element to appear
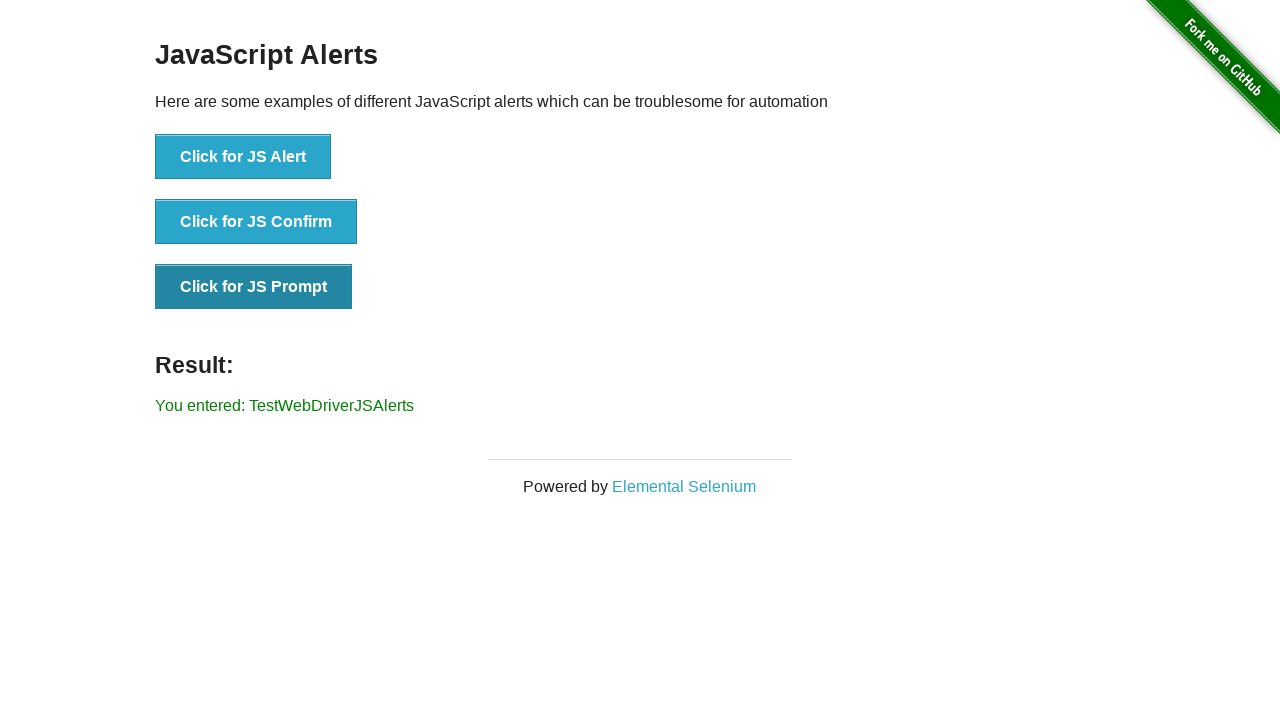

Retrieved result text content
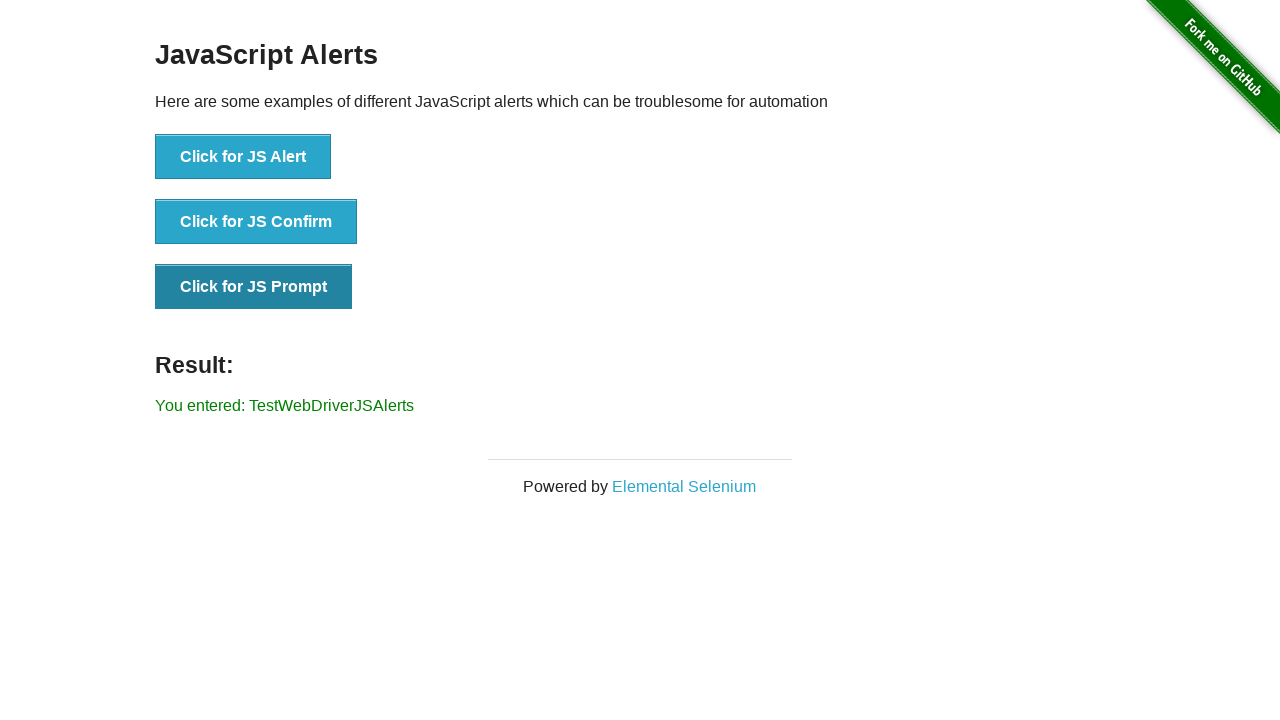

Verified that result text matches expected prompt input 'You entered: TestWebDriverJSAlerts'
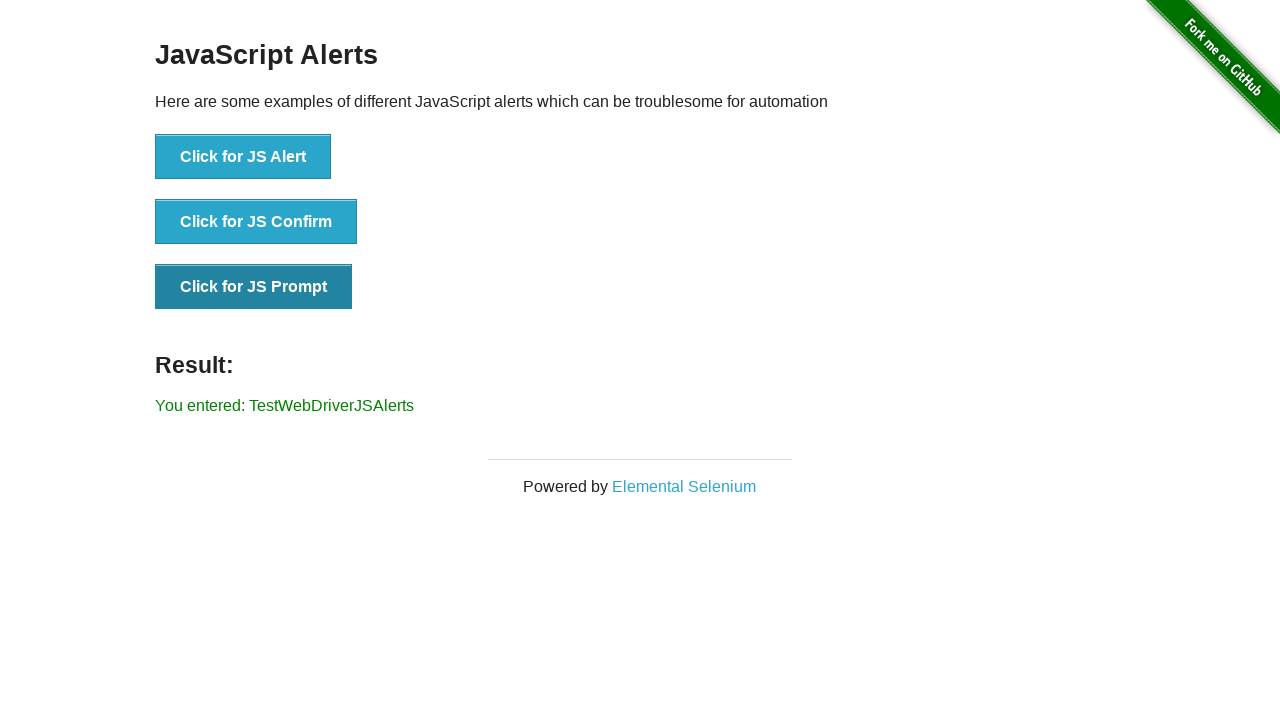

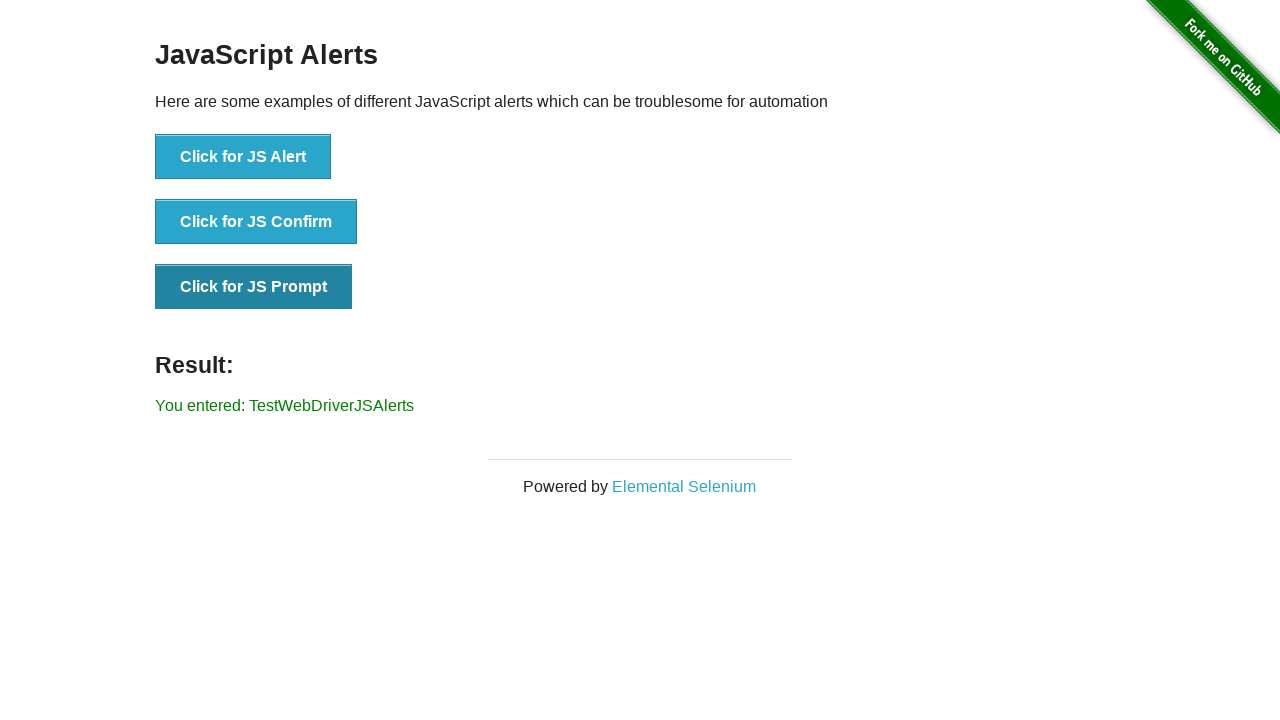